Tests hover menu navigation by hovering over dropdown menu items and clicking on Secondary Action, then verifying the page text

Starting URL: https://crossbrowsertesting.github.io/hover-menu.html

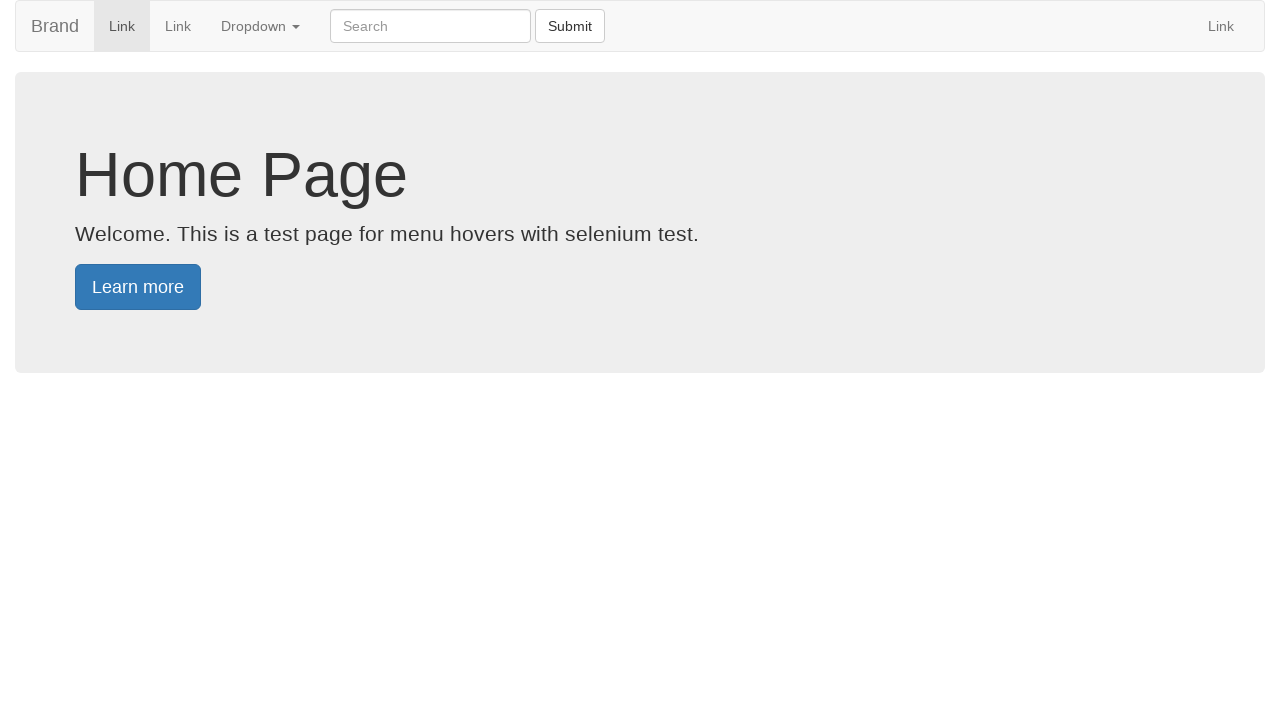

Hovered over main dropdown menu at (260, 26) on xpath=//li[@class='dropdown']
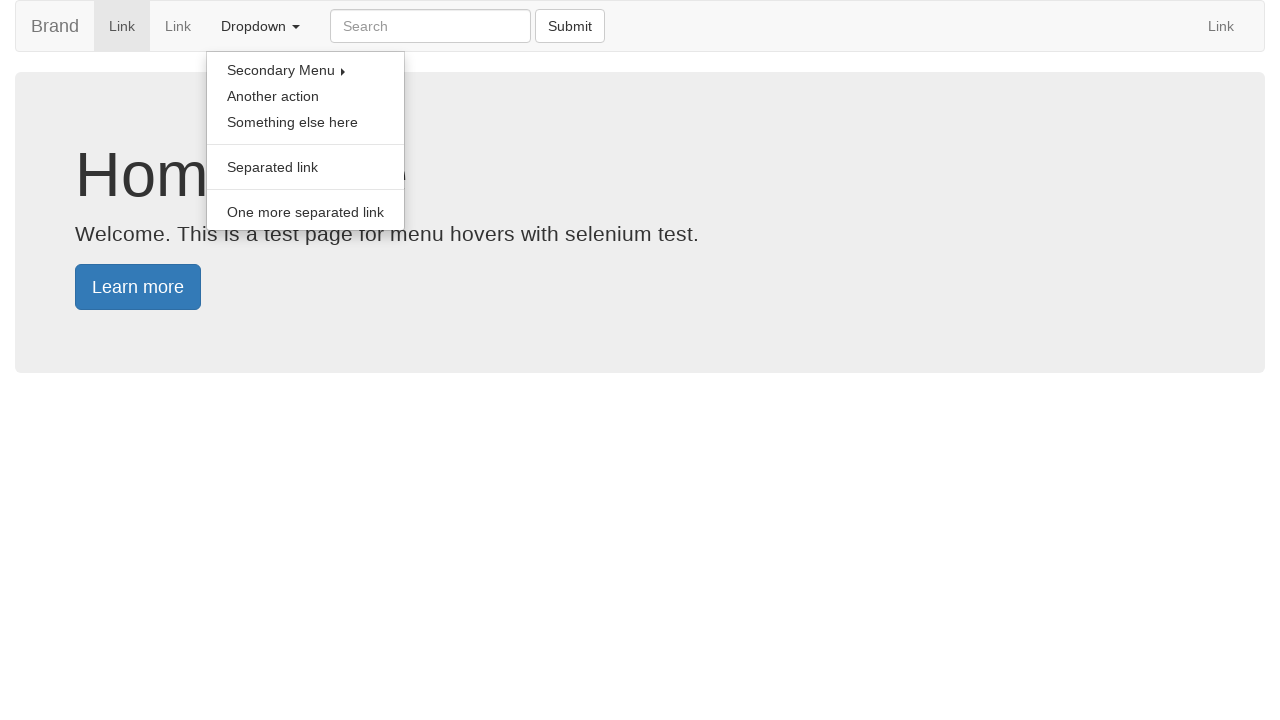

Hovered over Secondary Menu at (306, 70) on xpath=//a[text()='Secondary Menu ']
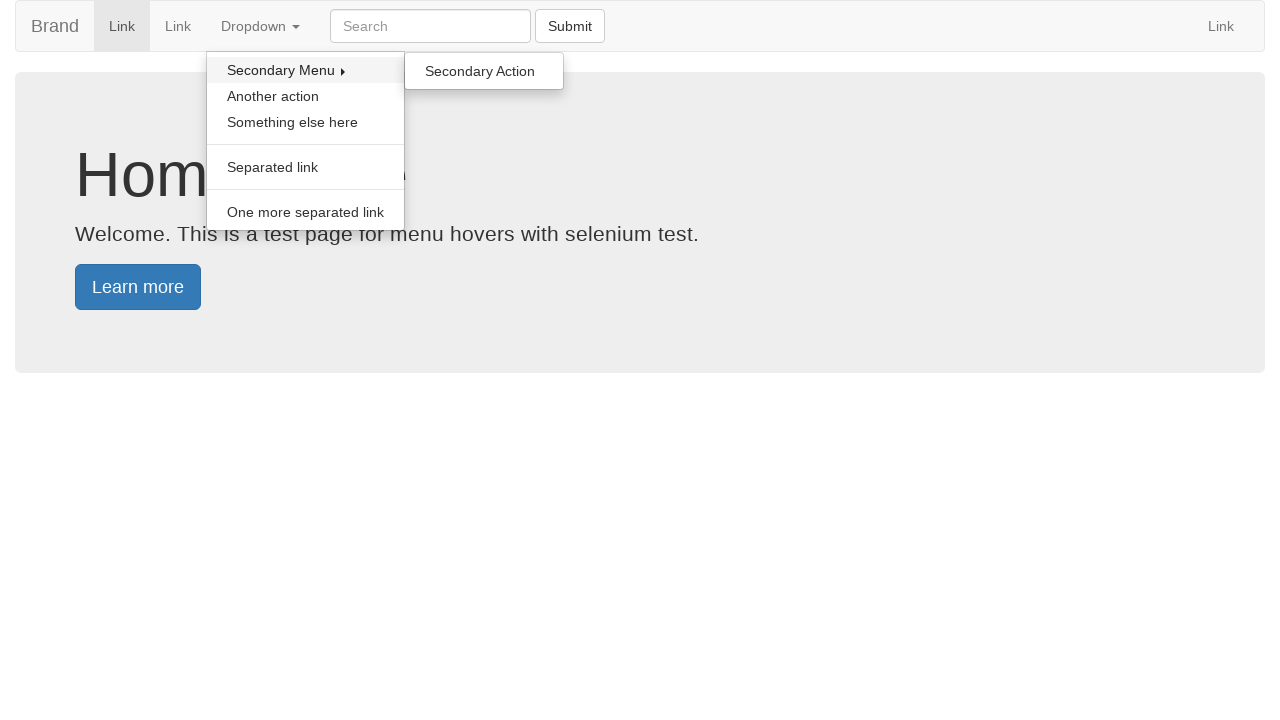

Clicked on Secondary Action at (484, 71) on xpath=//a[text()='Secondary Action']
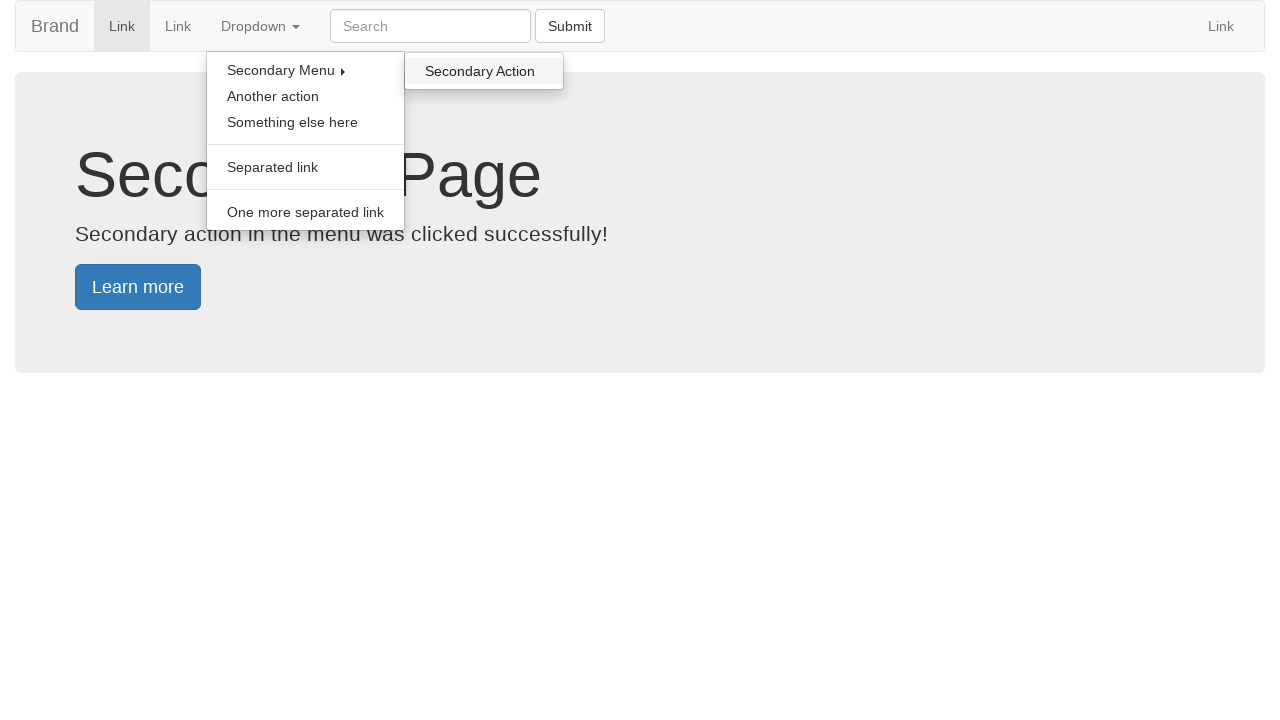

Retrieved page text from secondary page heading
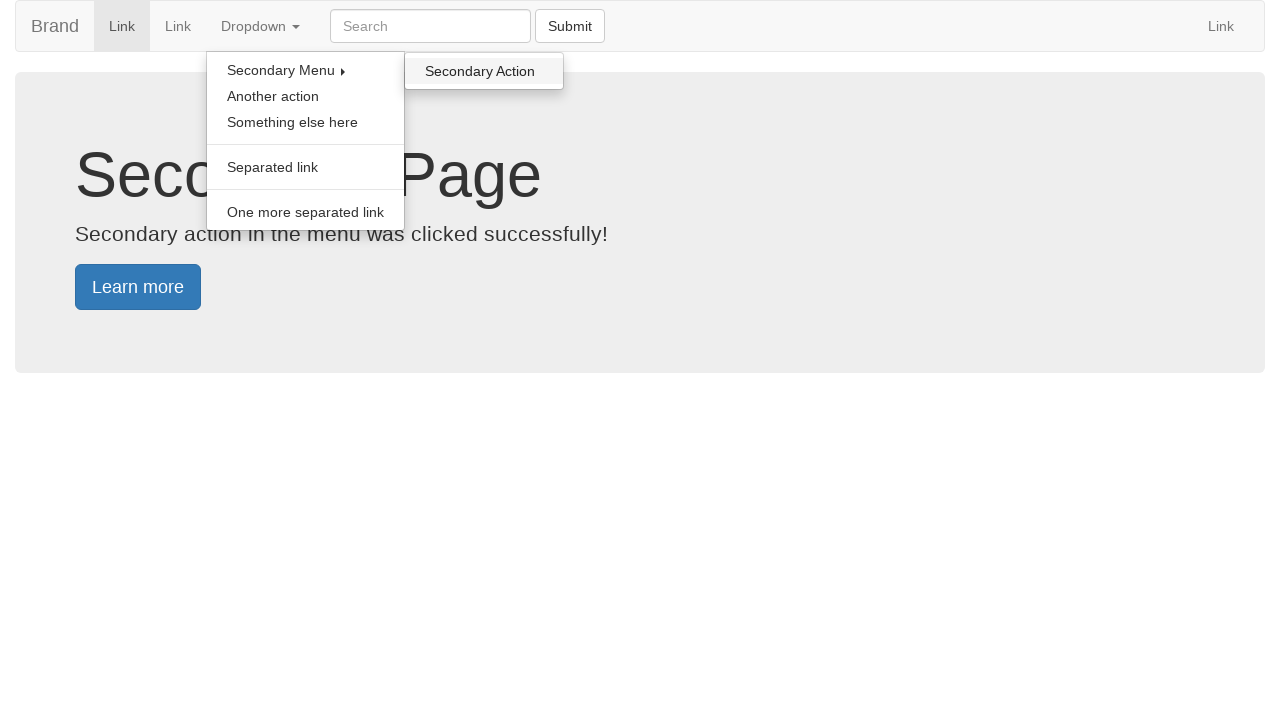

Verified 'Secondary Page' text is present in heading
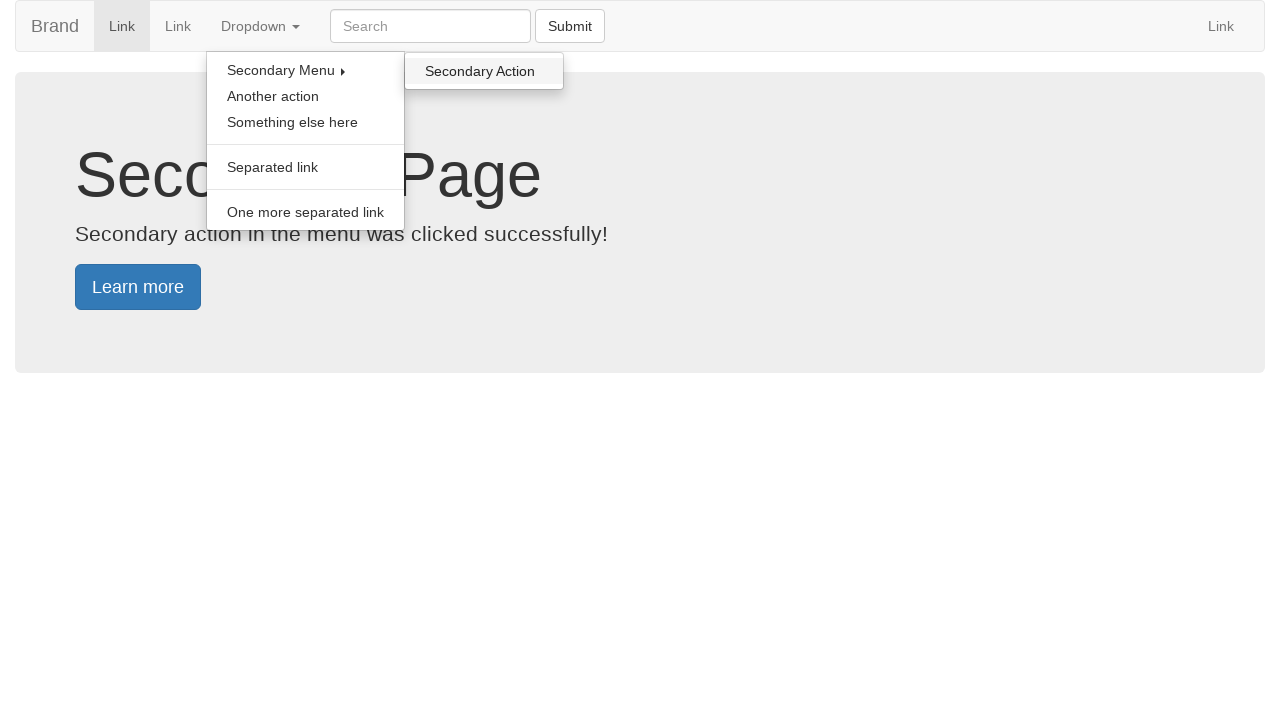

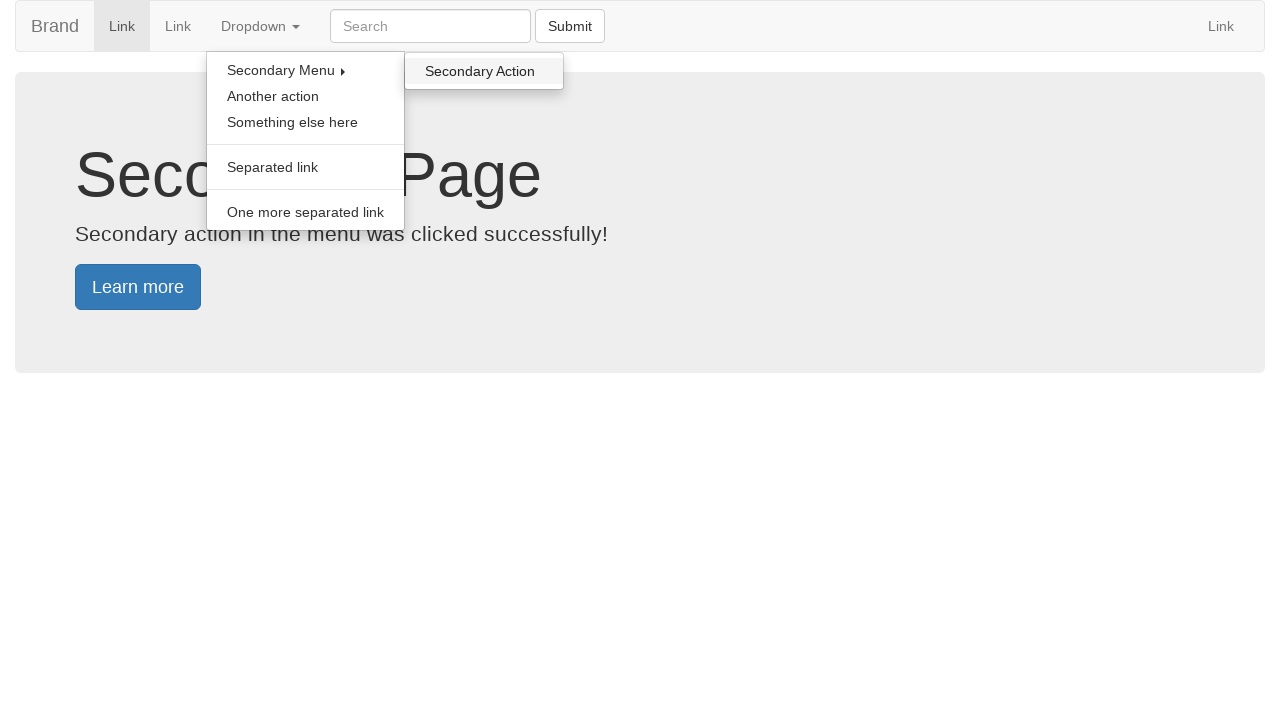